Navigates directly to a product search results page on Panvel website and verifies product information is displayed

Starting URL: https://www.panvel.com/panvel/buscarProduto.do?termoPesquisa=metformina

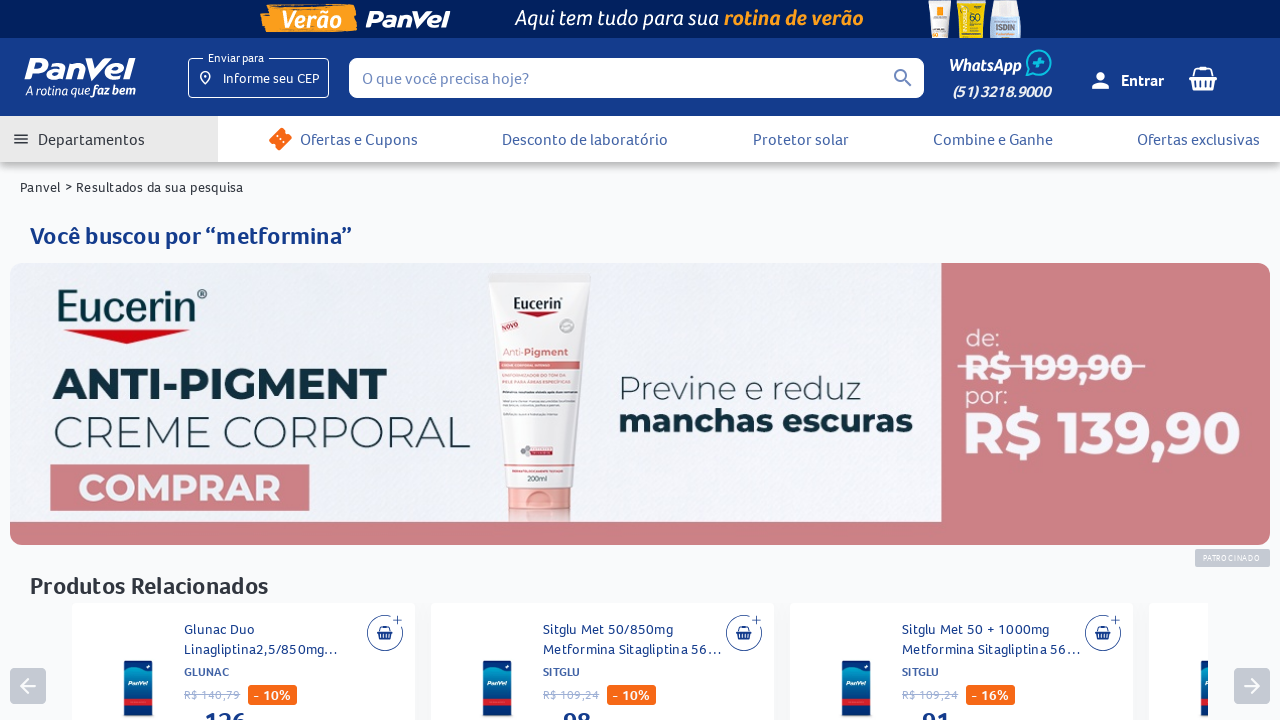

Waited for product results container to load
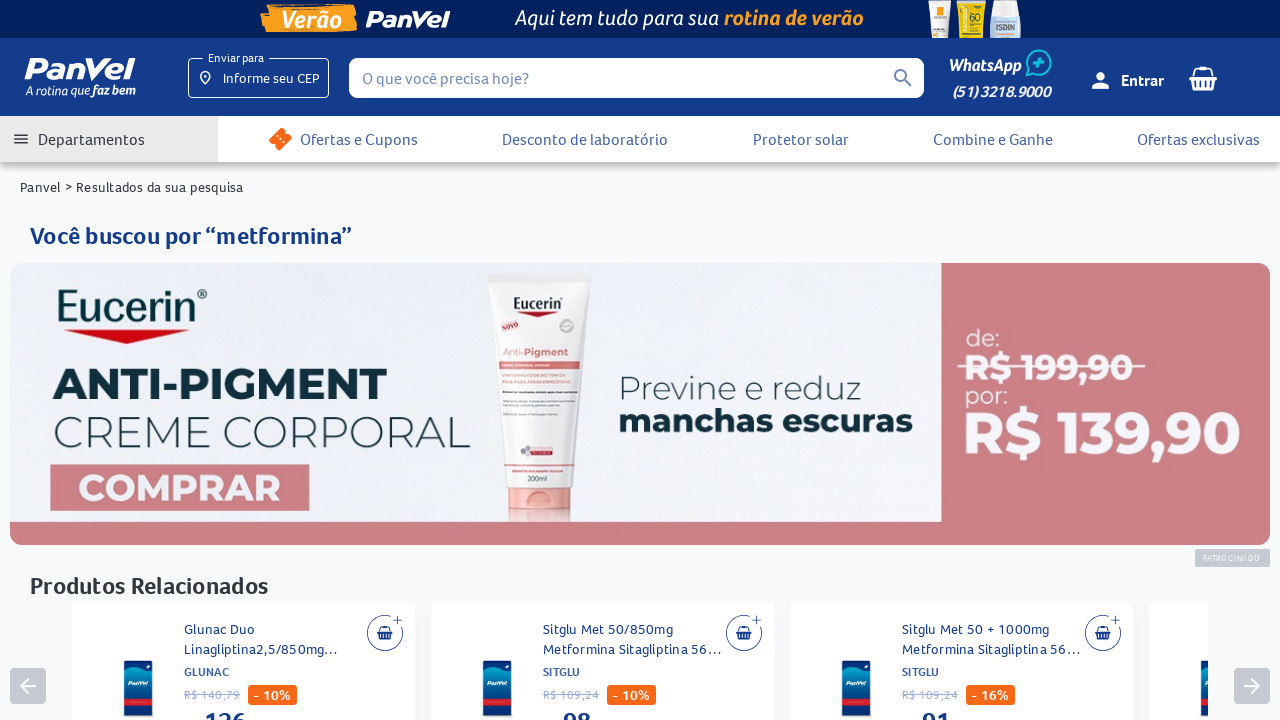

Verified product name element is present
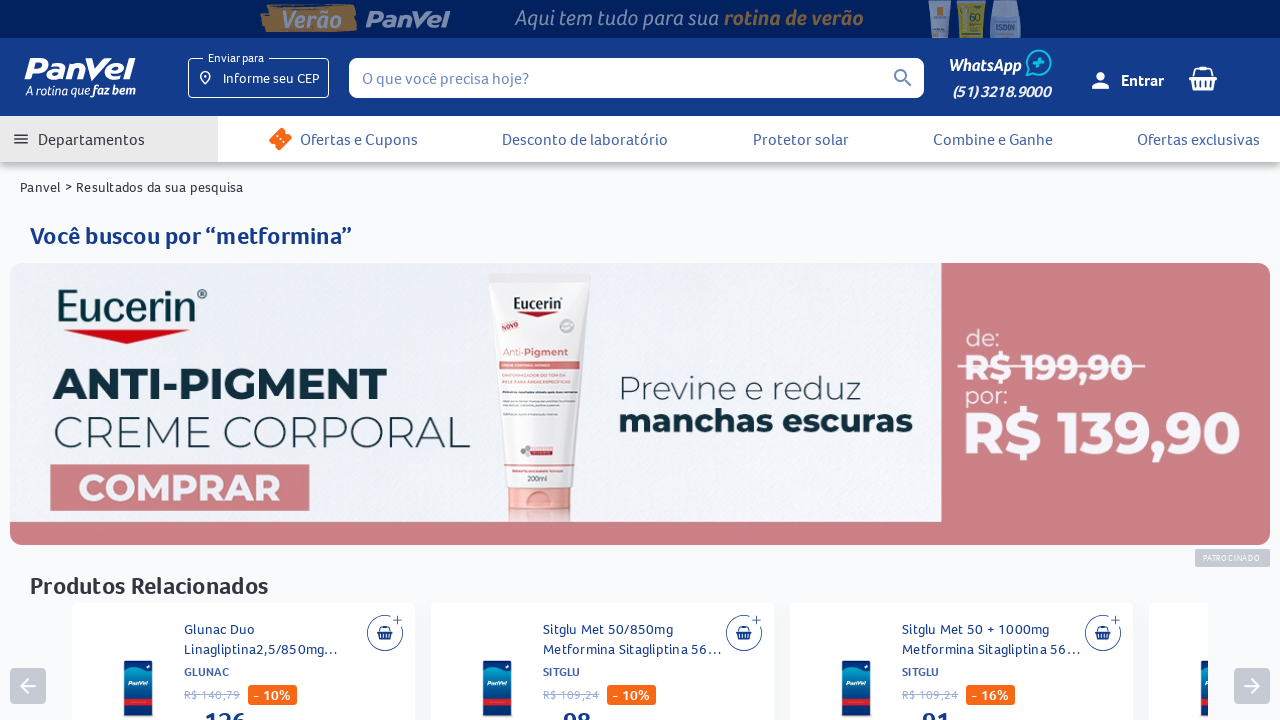

Verified product price element is present
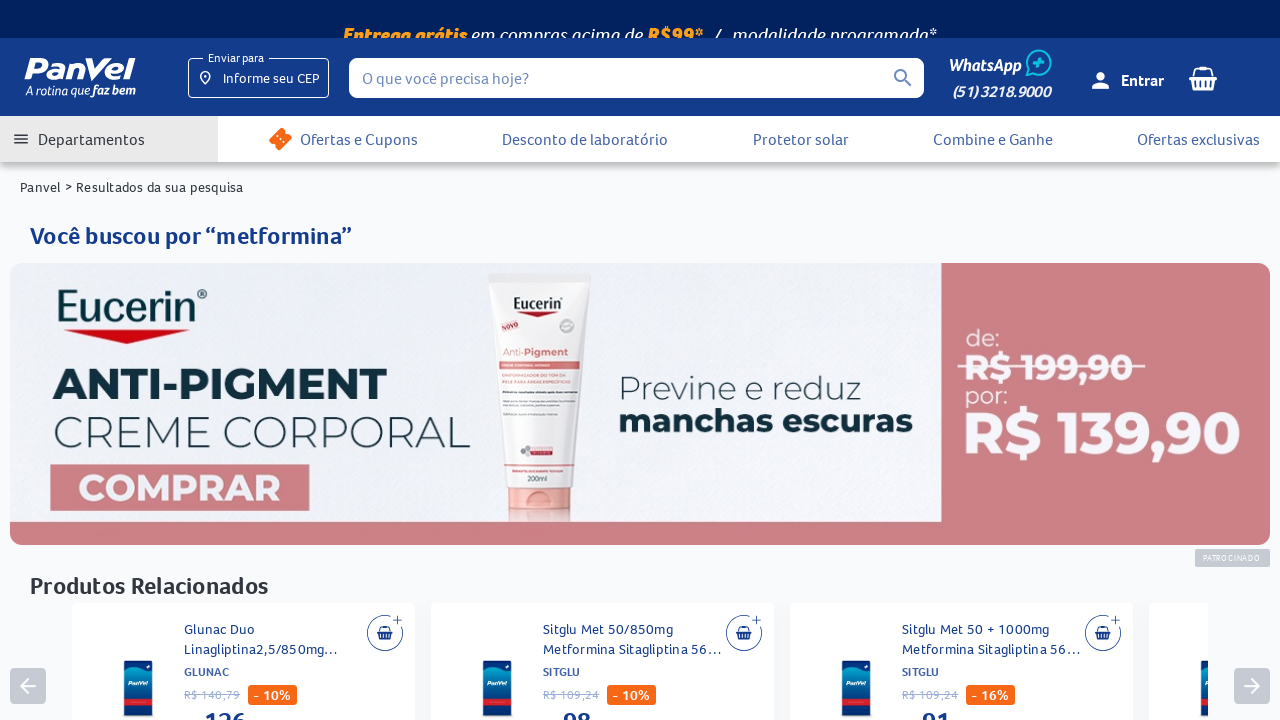

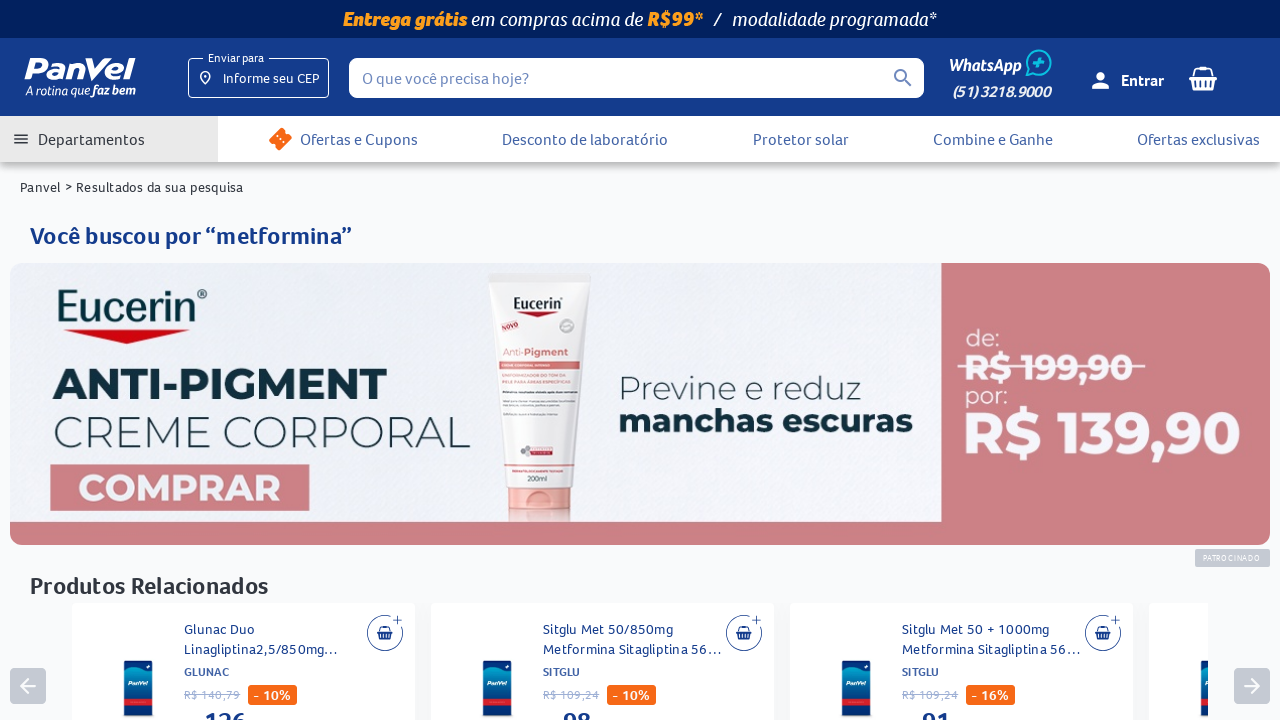